Tests company formation form by selecting corporation type and Virginia state, then validates the selections and order summary

Starting URL: https://app.docuport.app/company-formation/resident

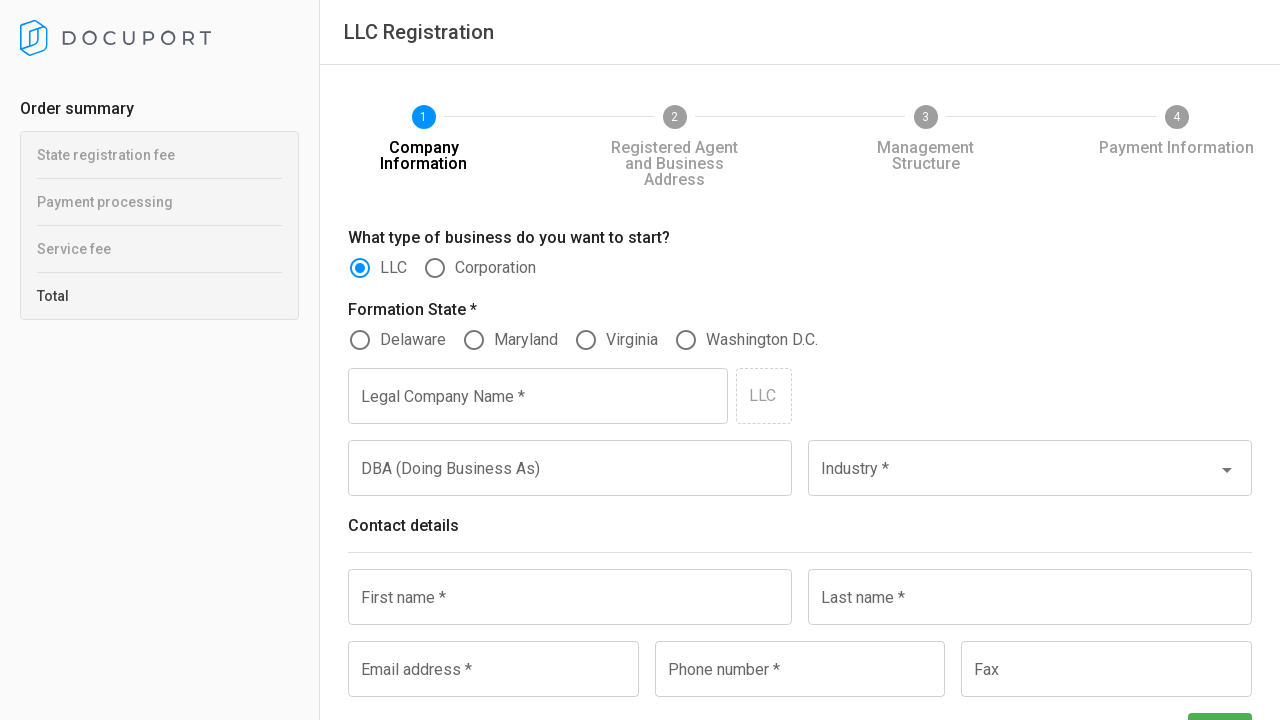

Clicked Corporation radio button to select business type at (496, 268) on xpath=//label[.='Corporation']
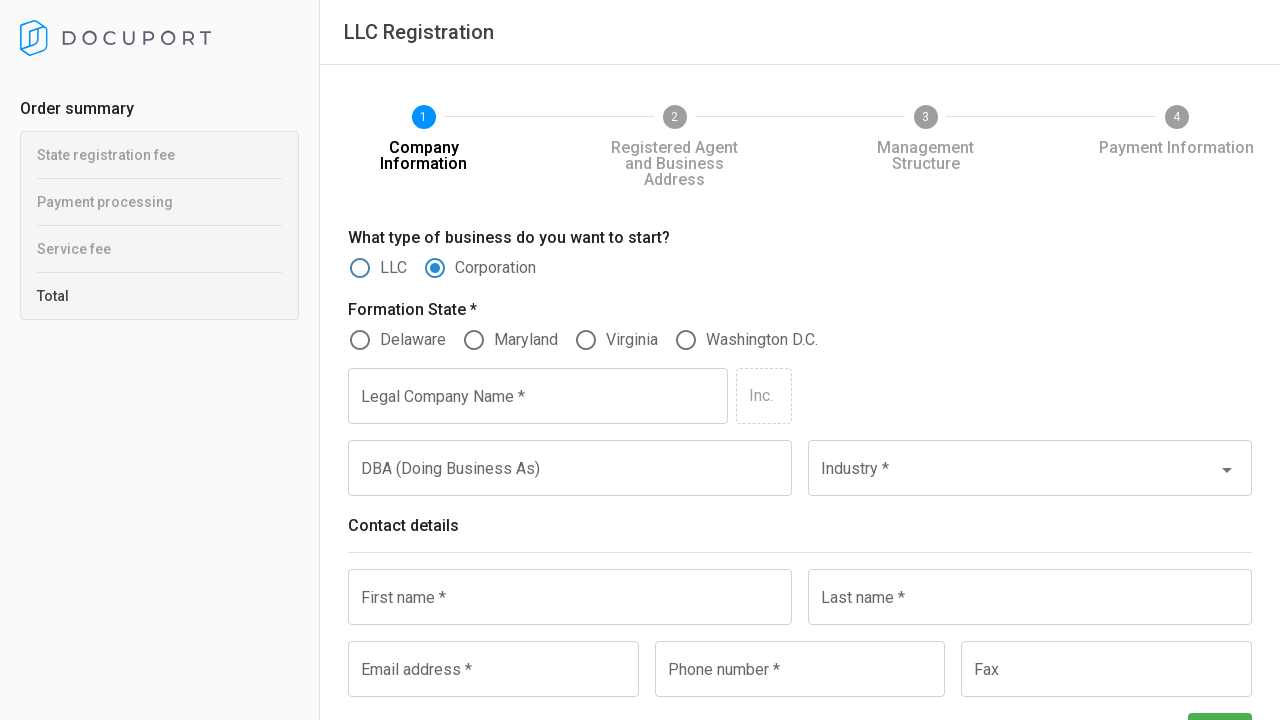

Validated that Corporation radio button is checked
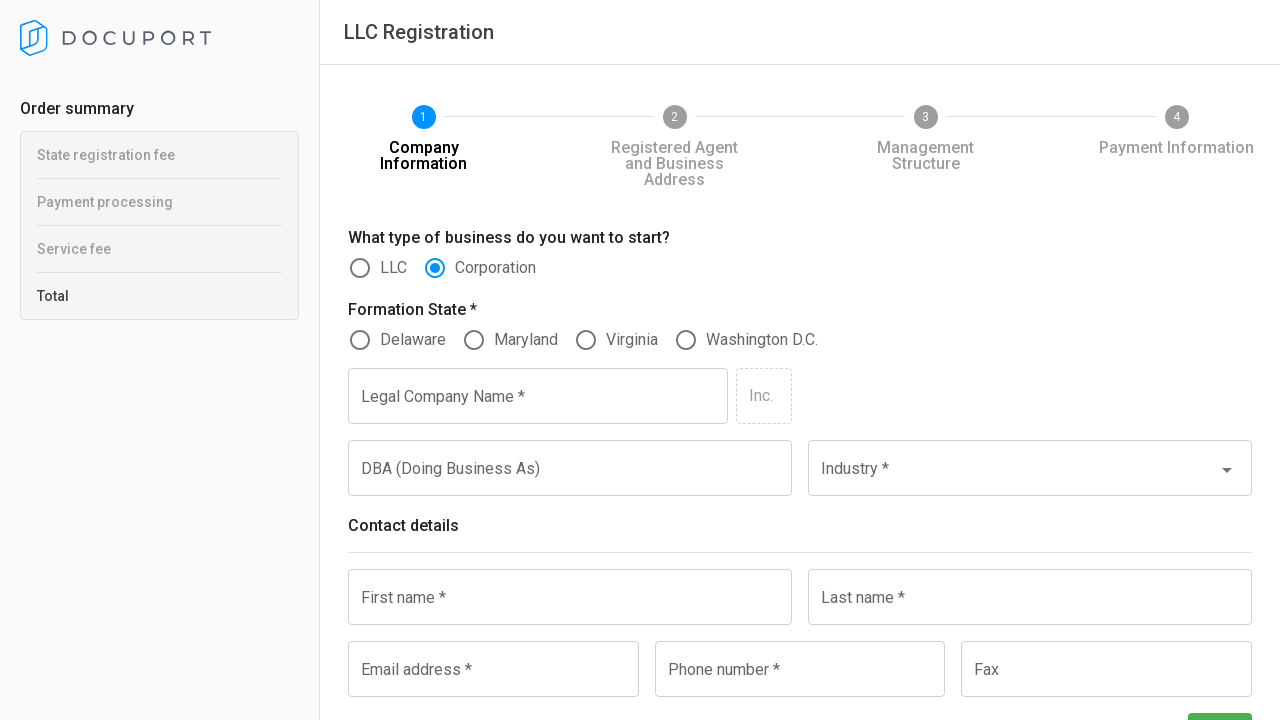

Clicked Virginia radio button to select formation state at (632, 340) on xpath=//label[.='Virginia']
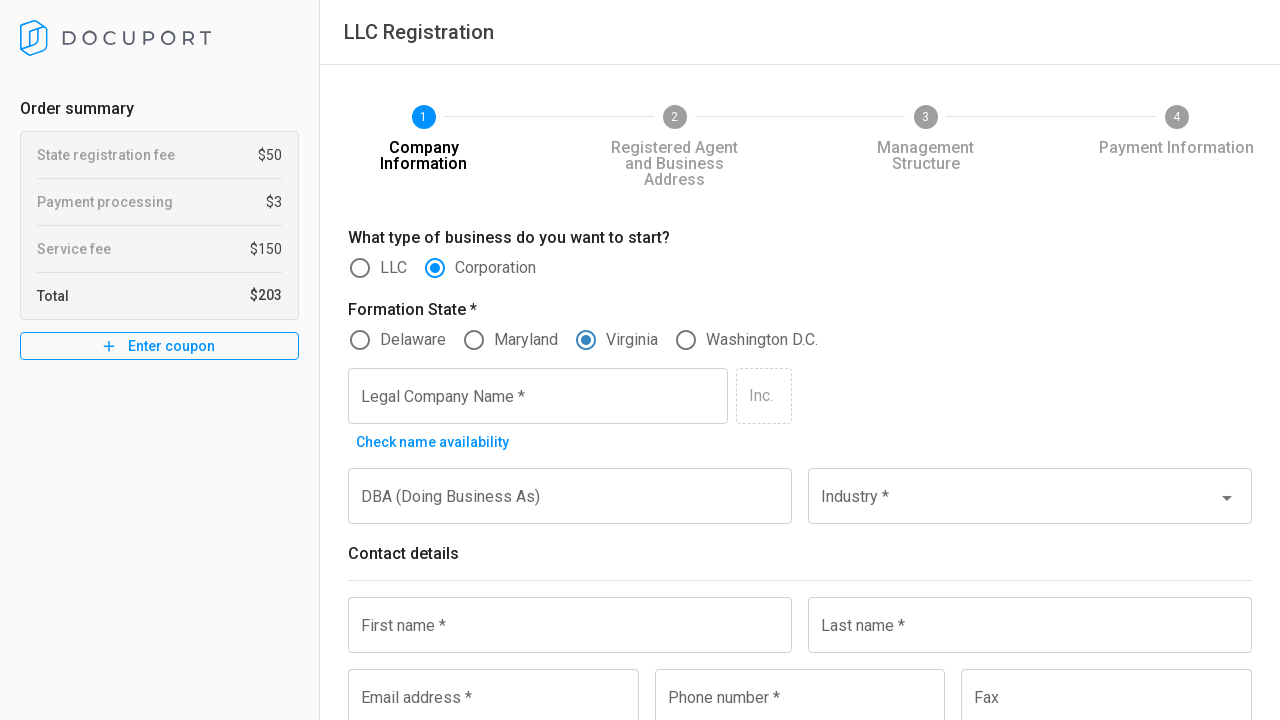

Validated that Virginia radio button is checked
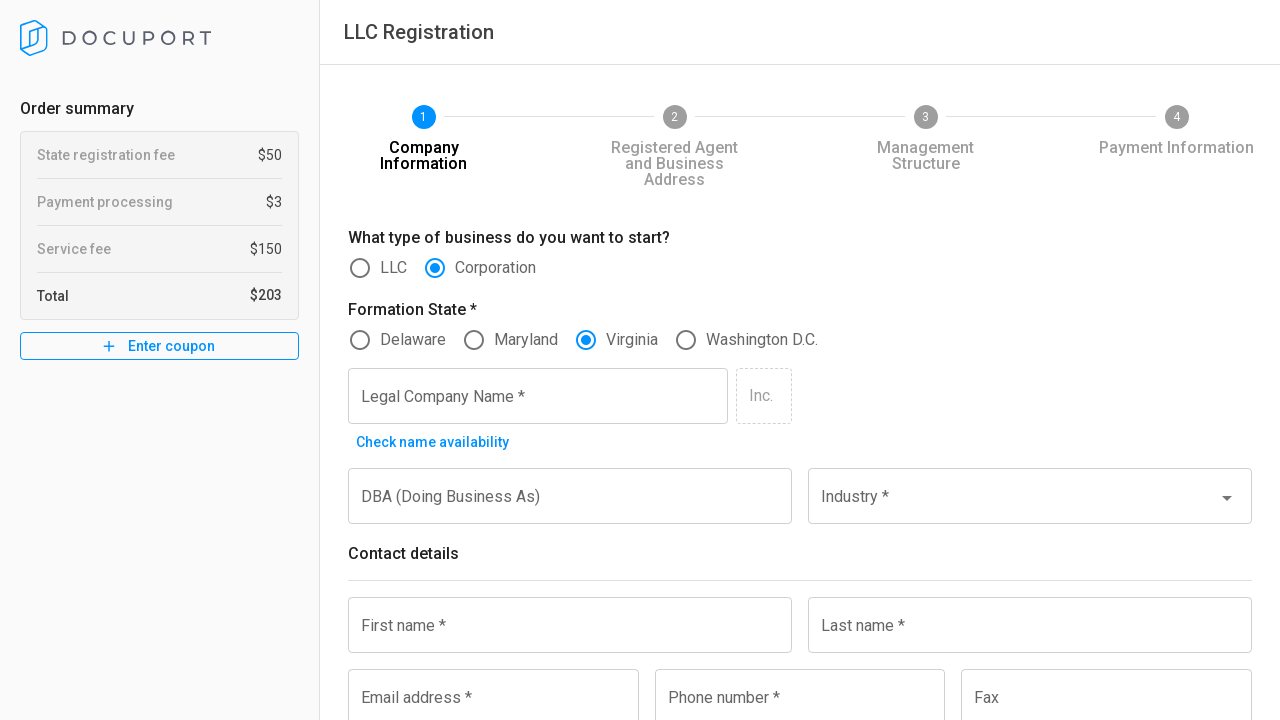

Validated that State registration fee is visible in order summary
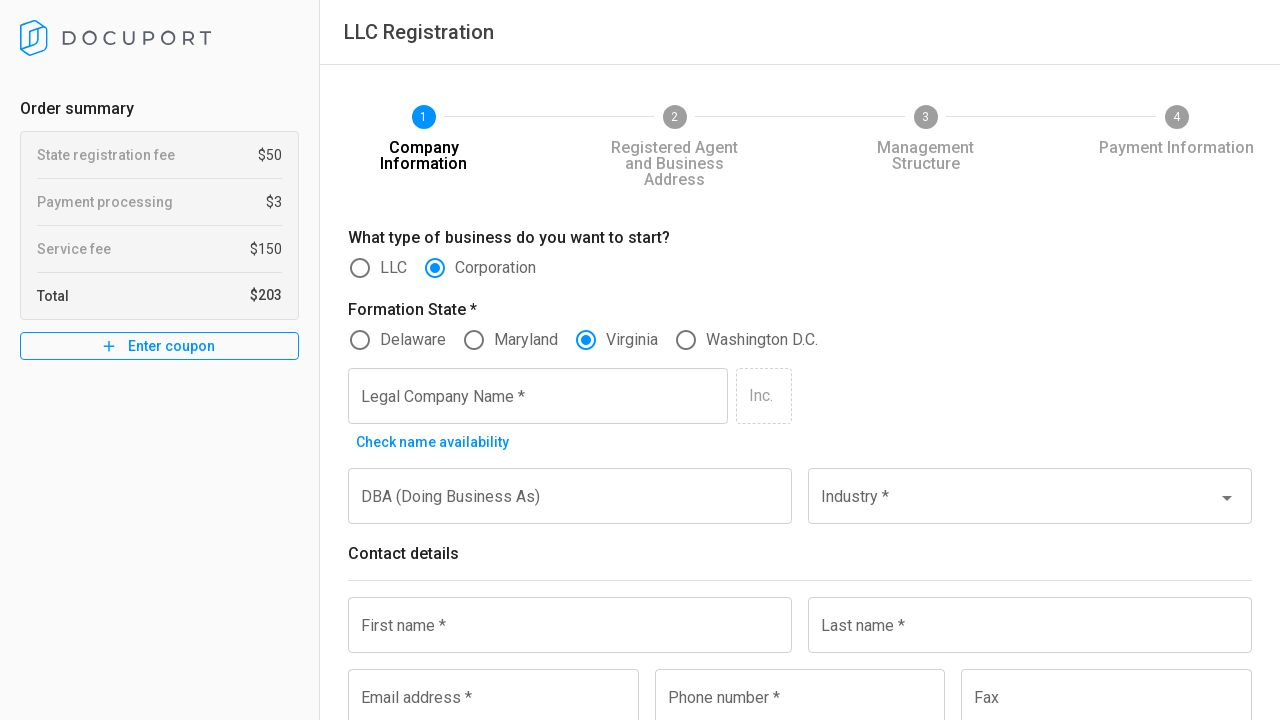

Waited for State registration fee element to be present in DOM
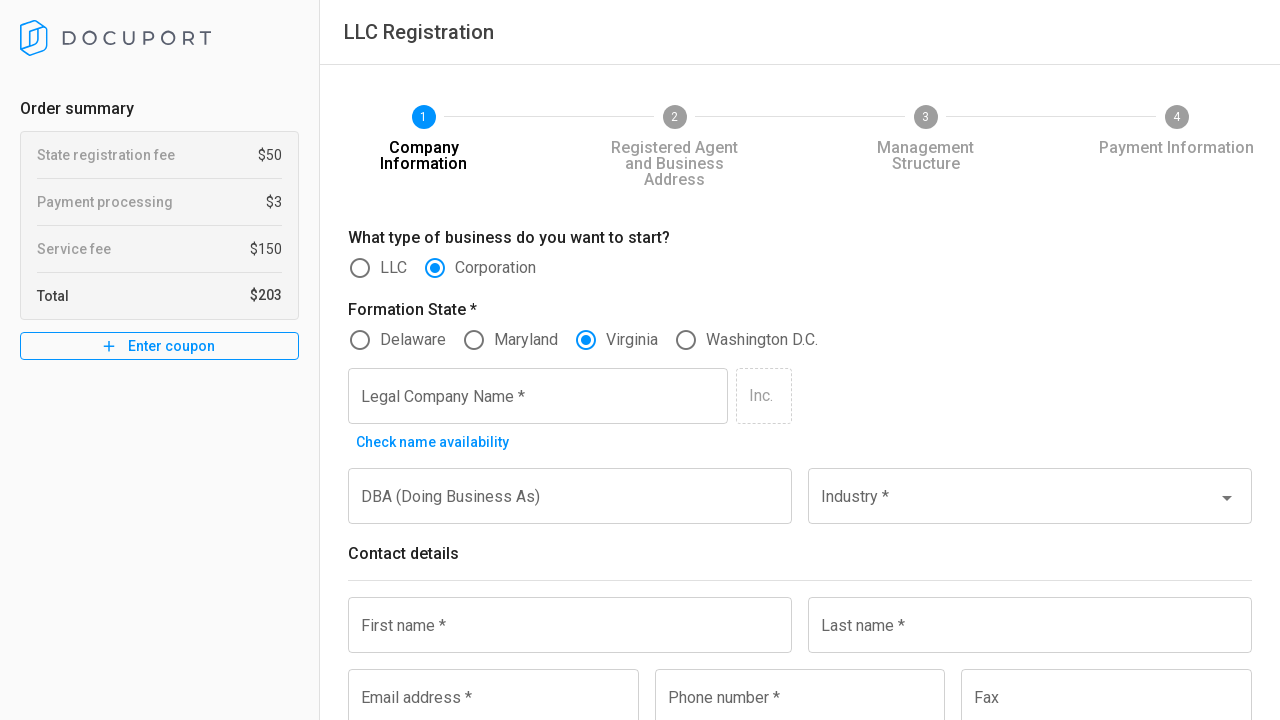

Waited for price/fee element containing dollar sign to be present
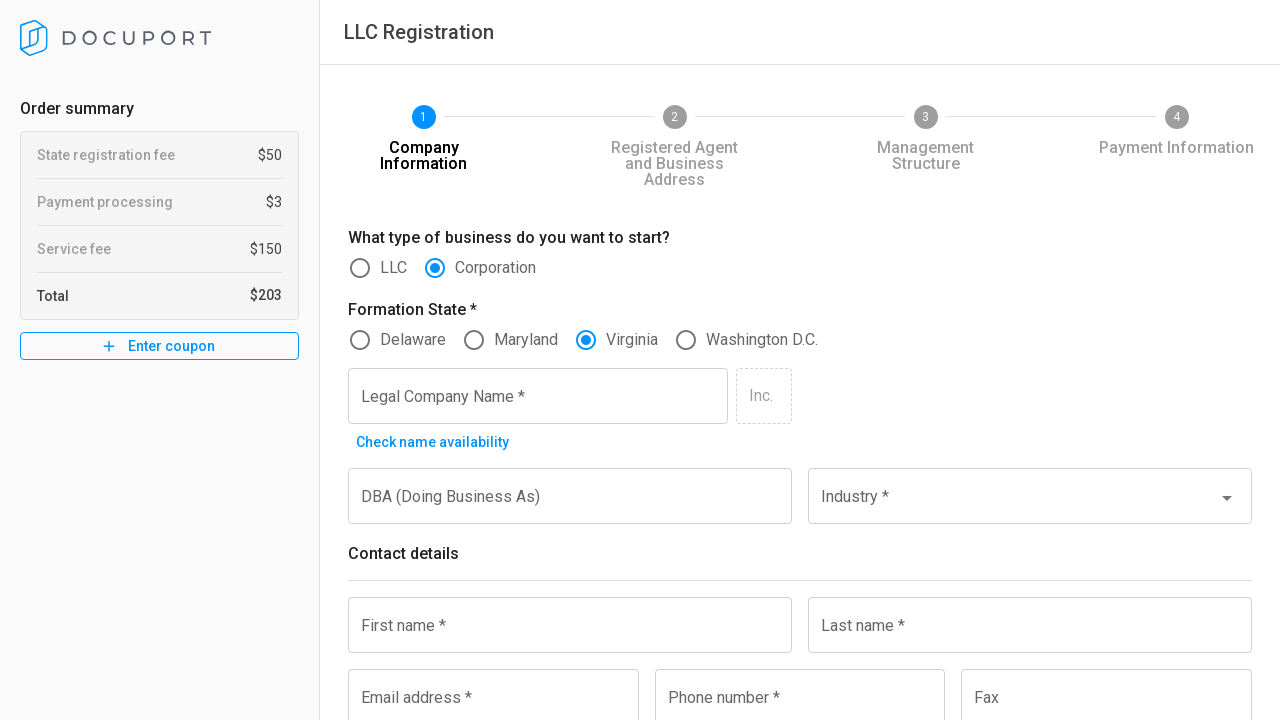

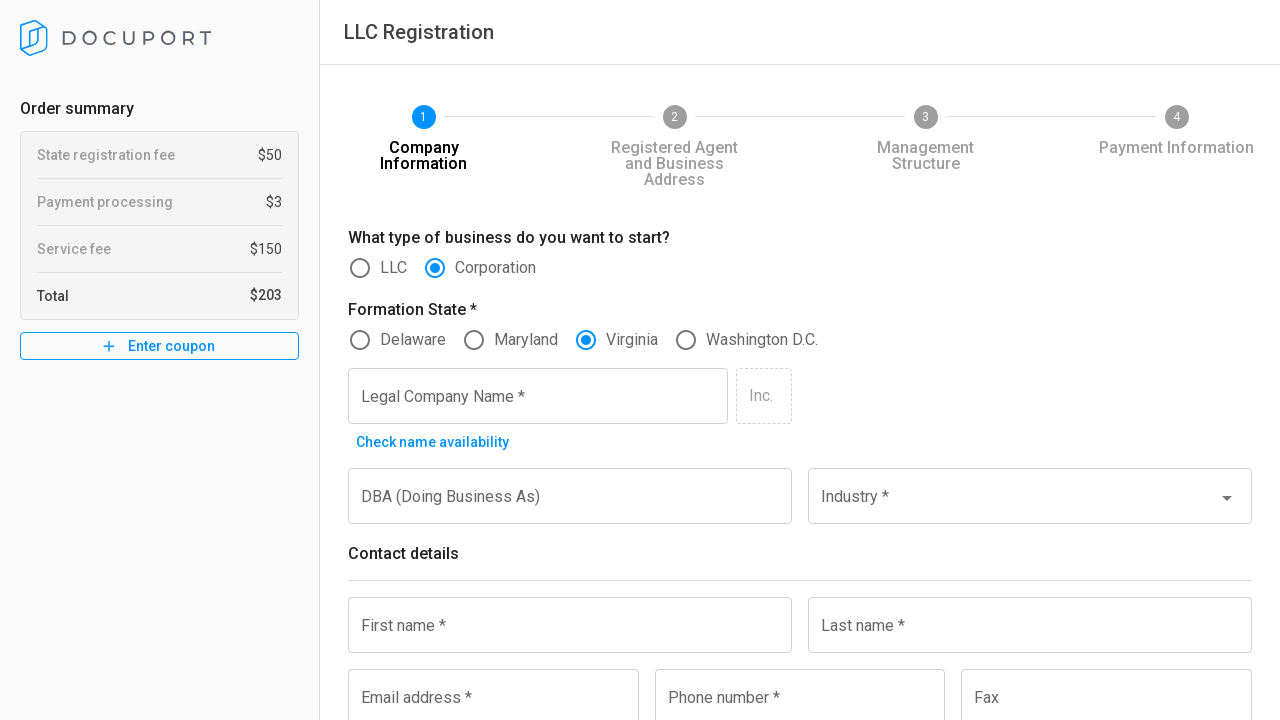